Navigates to OrangeHRM page and retrieves the source URL of the header image

Starting URL: http://alchemy.hguy.co/orangehrm

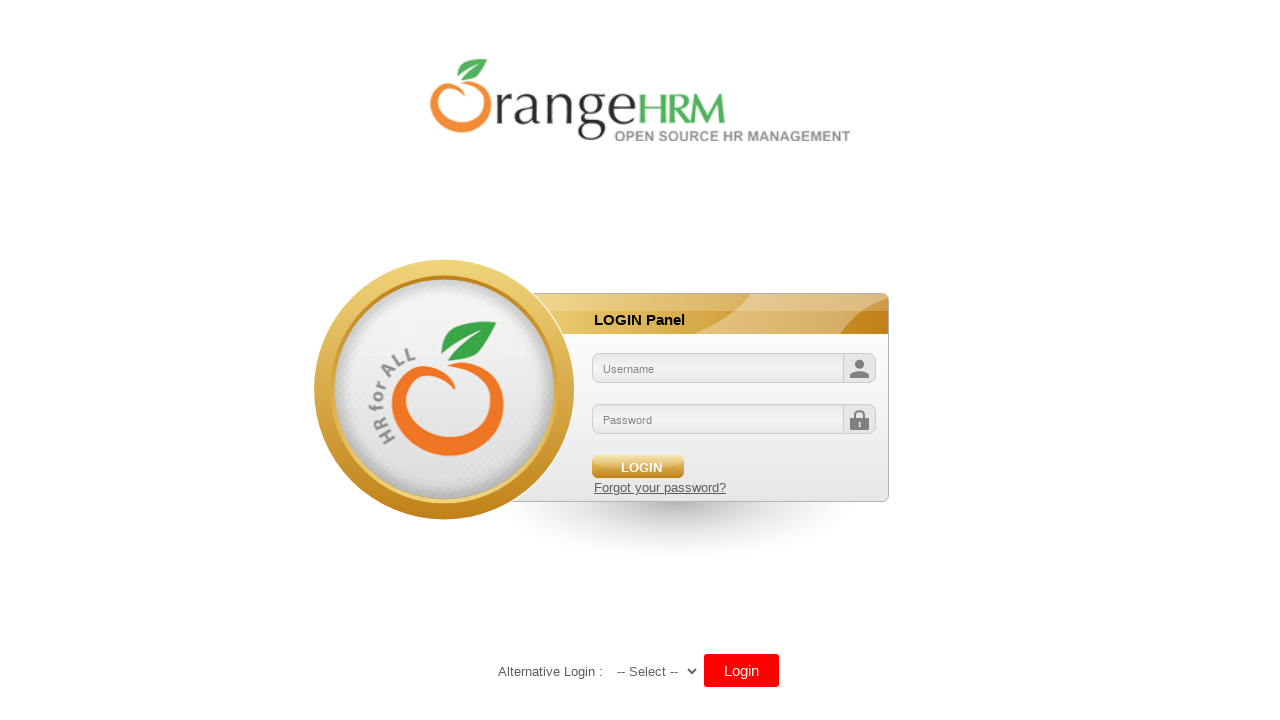

Navigated to OrangeHRM page at http://alchemy.hguy.co/orangehrm
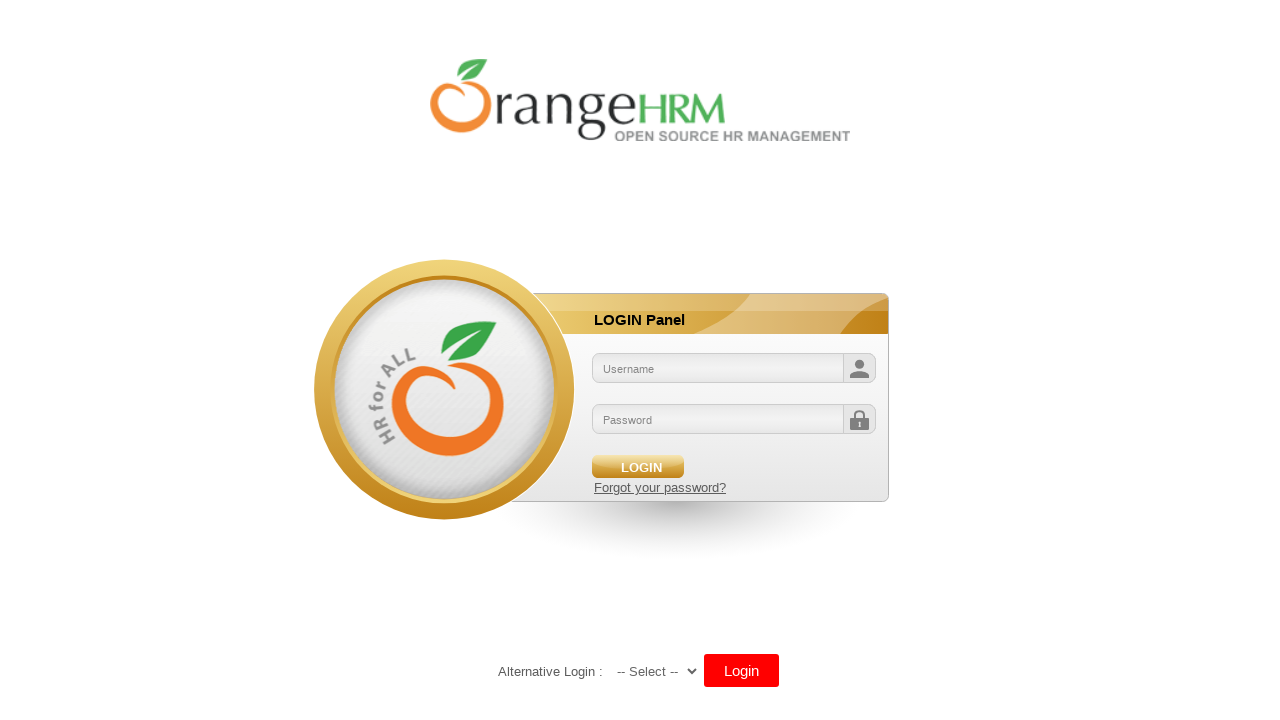

Header image element loaded and located
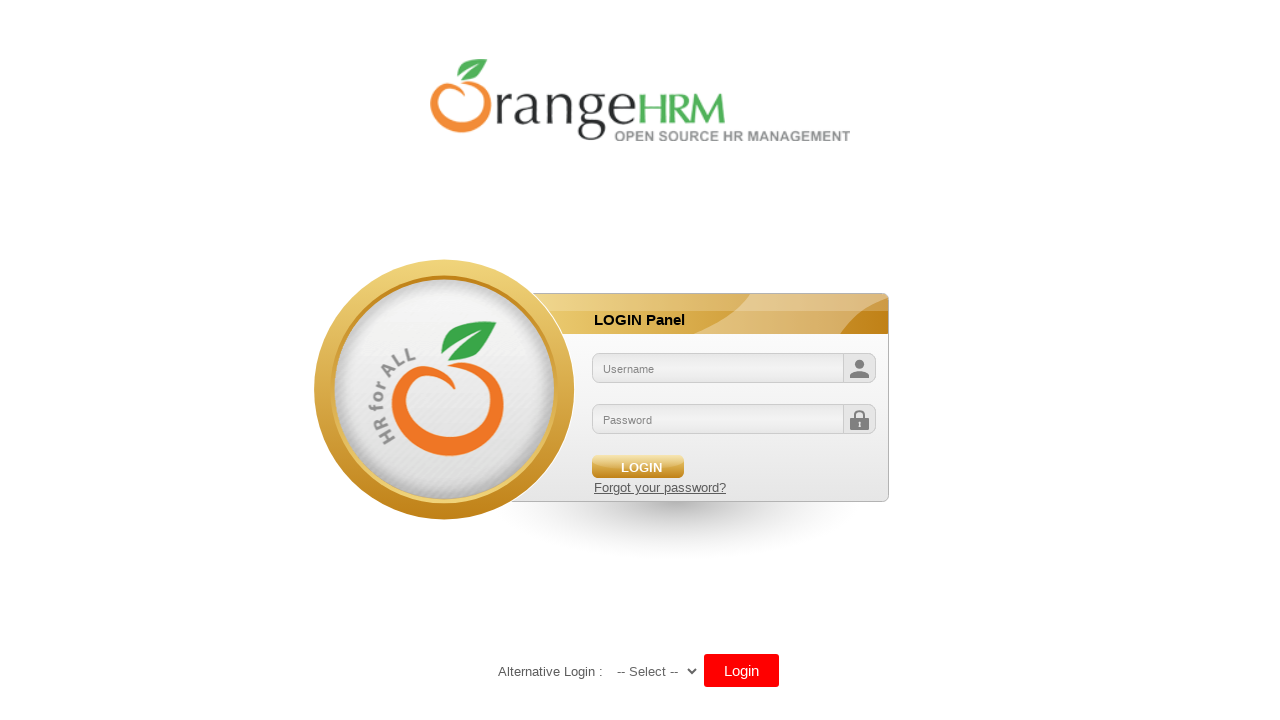

Retrieved header image source URL: /orangehrm/symfony/web/webres_5d69118beeec64.10301452/themes/default/images/login/logo.png
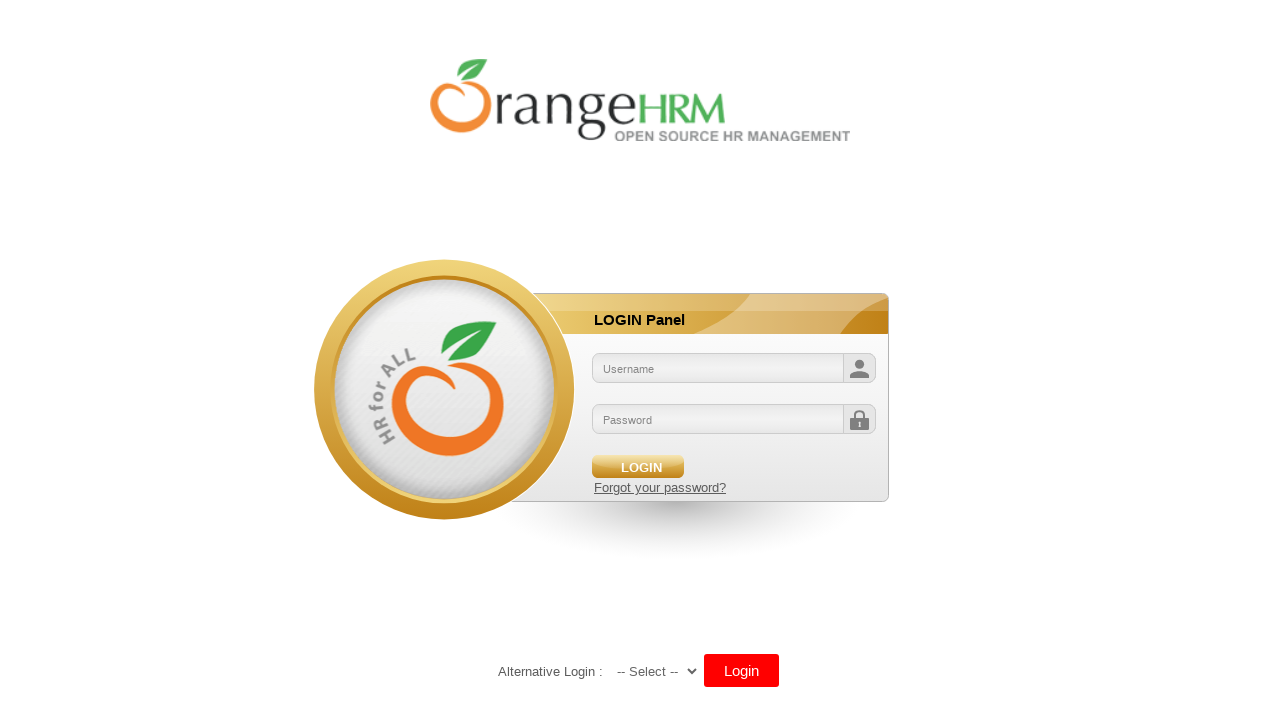

Printed header image URL: /orangehrm/symfony/web/webres_5d69118beeec64.10301452/themes/default/images/login/logo.png
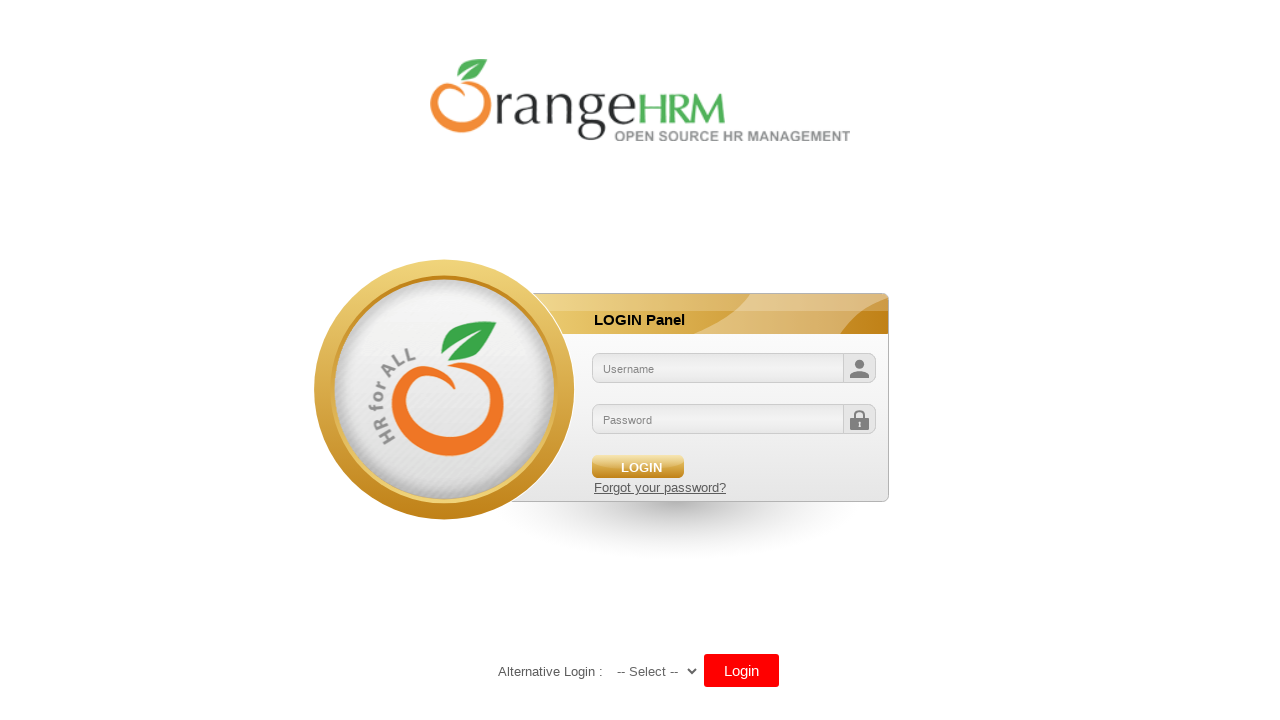

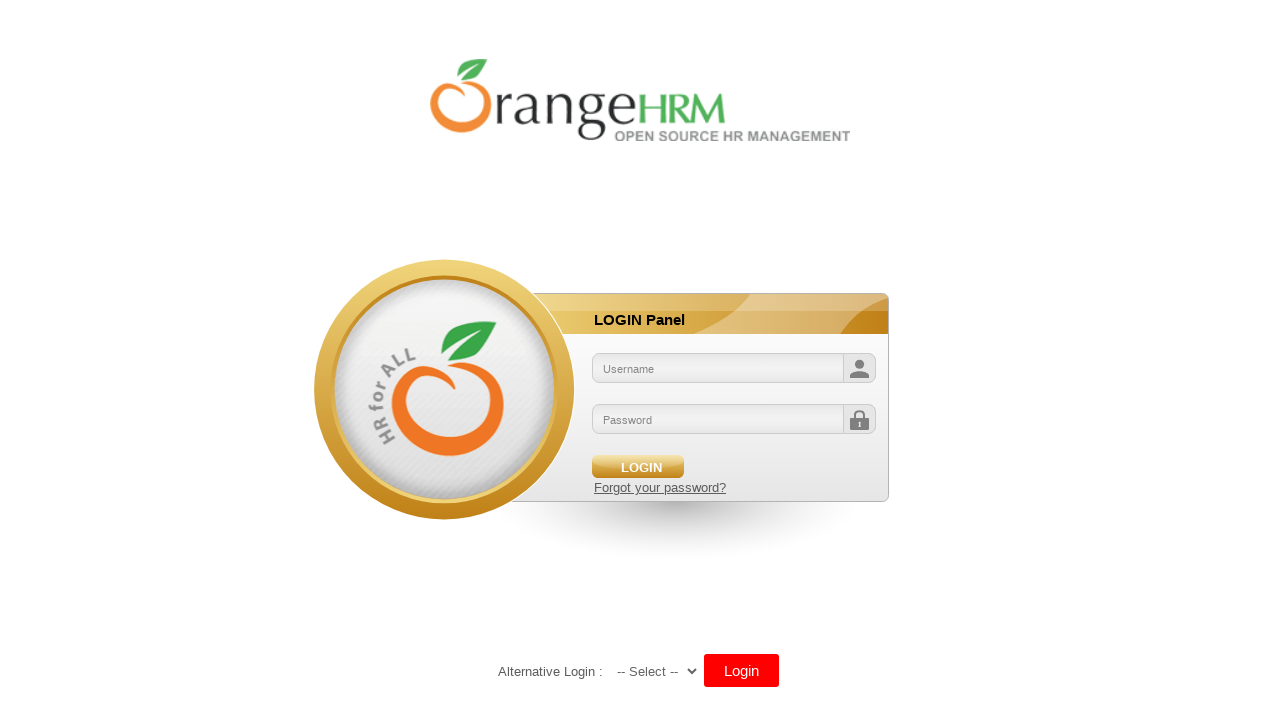